Tests the search functionality on an e-commerce playground site by entering a search term, clicking the search button, and verifying the page header displays the search query.

Starting URL: https://ecommerce-playground.lambdatest.io/

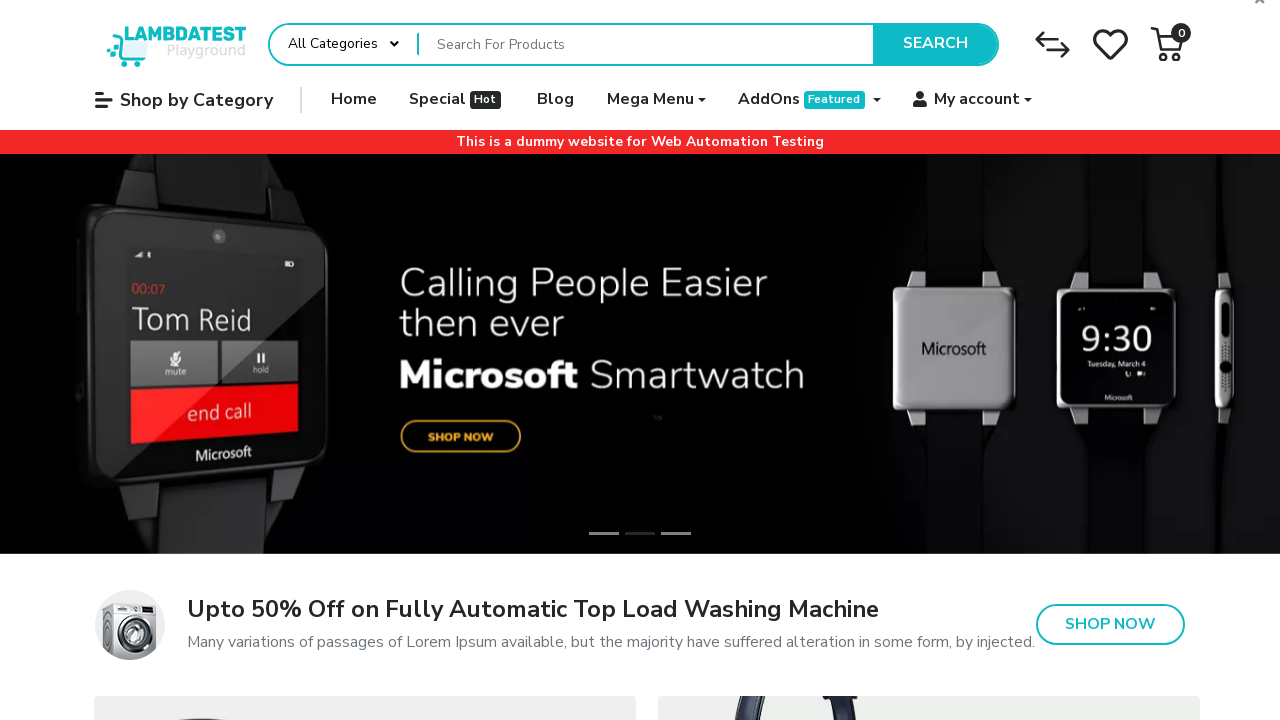

Filled search box with 'iPhone' on input[name='search']
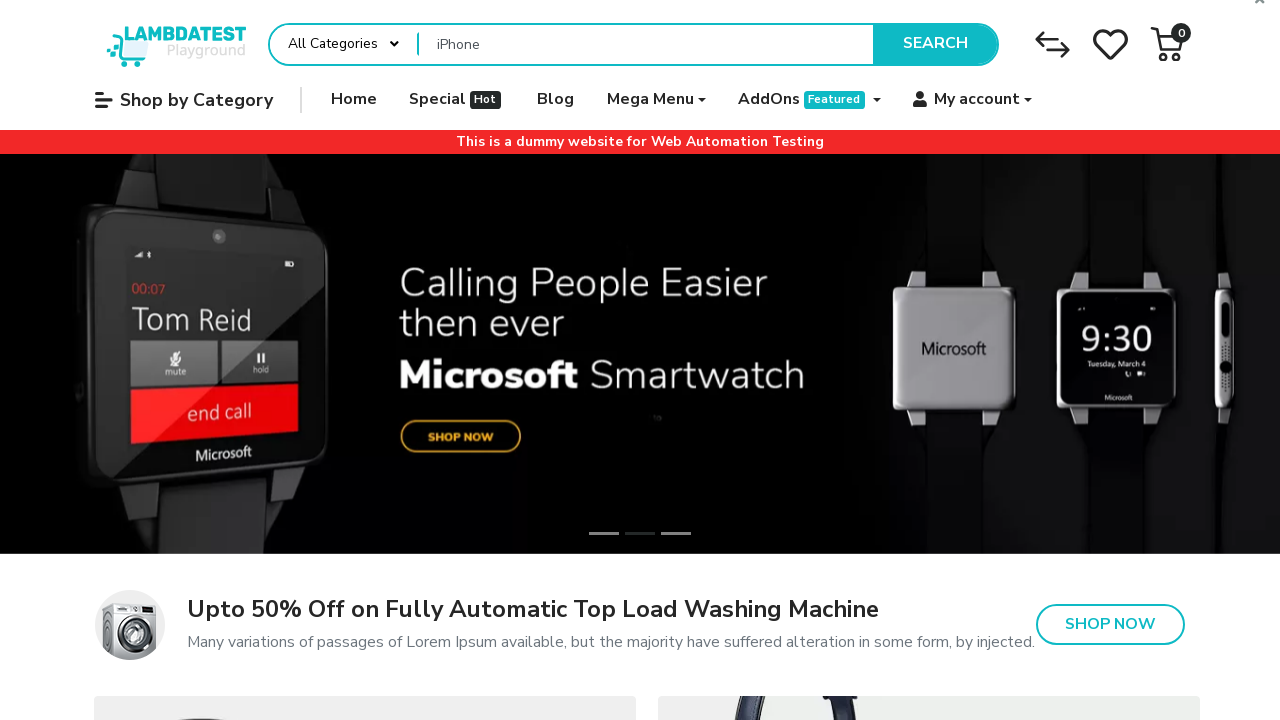

Clicked the search button at (935, 44) on button.type-text
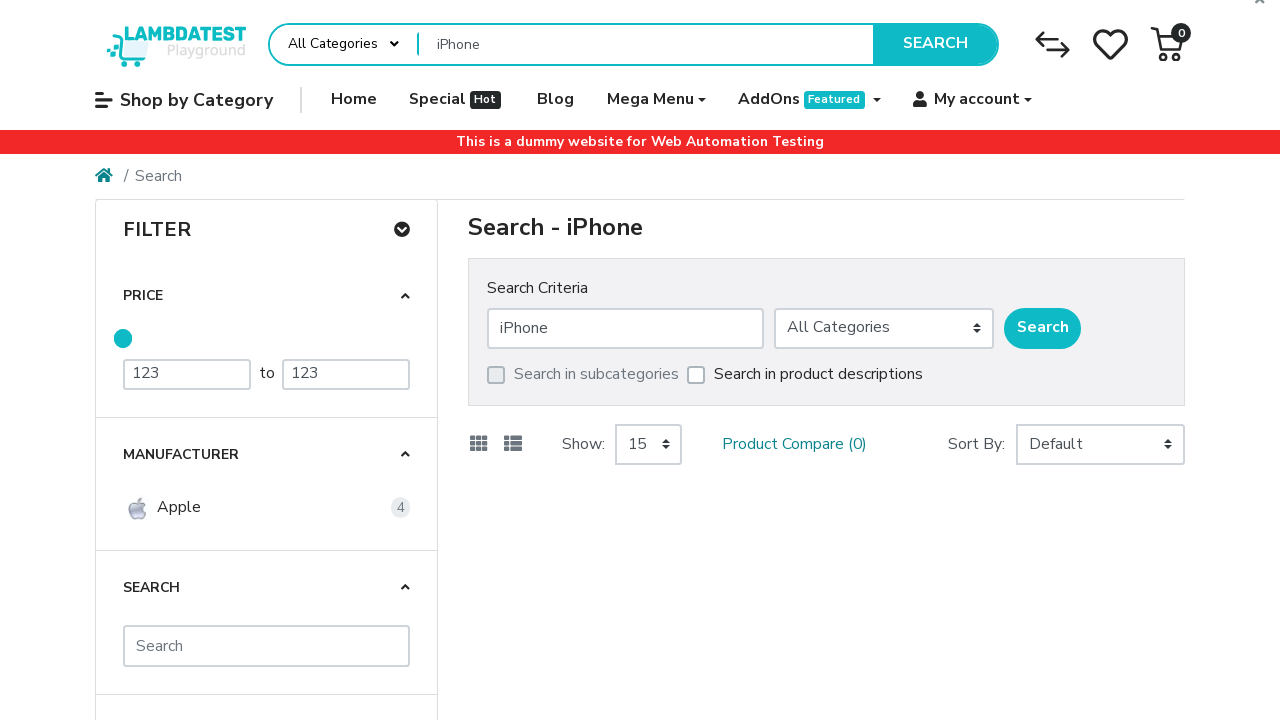

Search results page header loaded
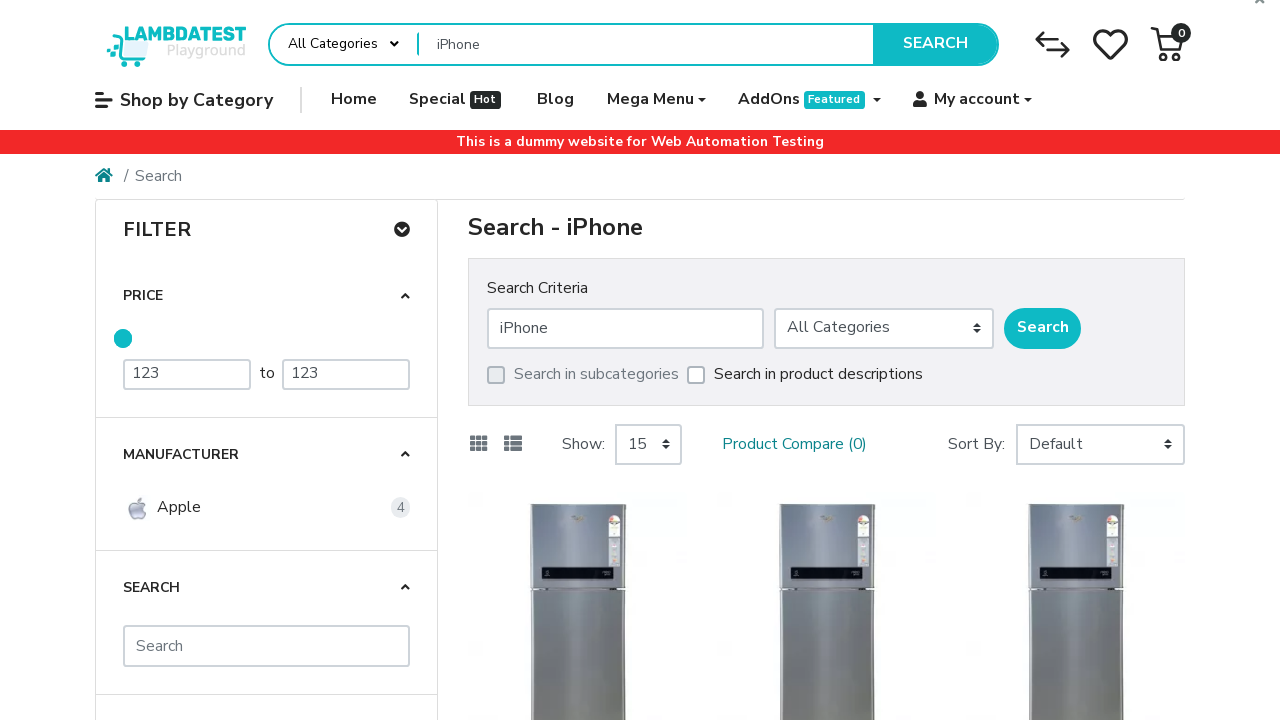

Retrieved page header text content
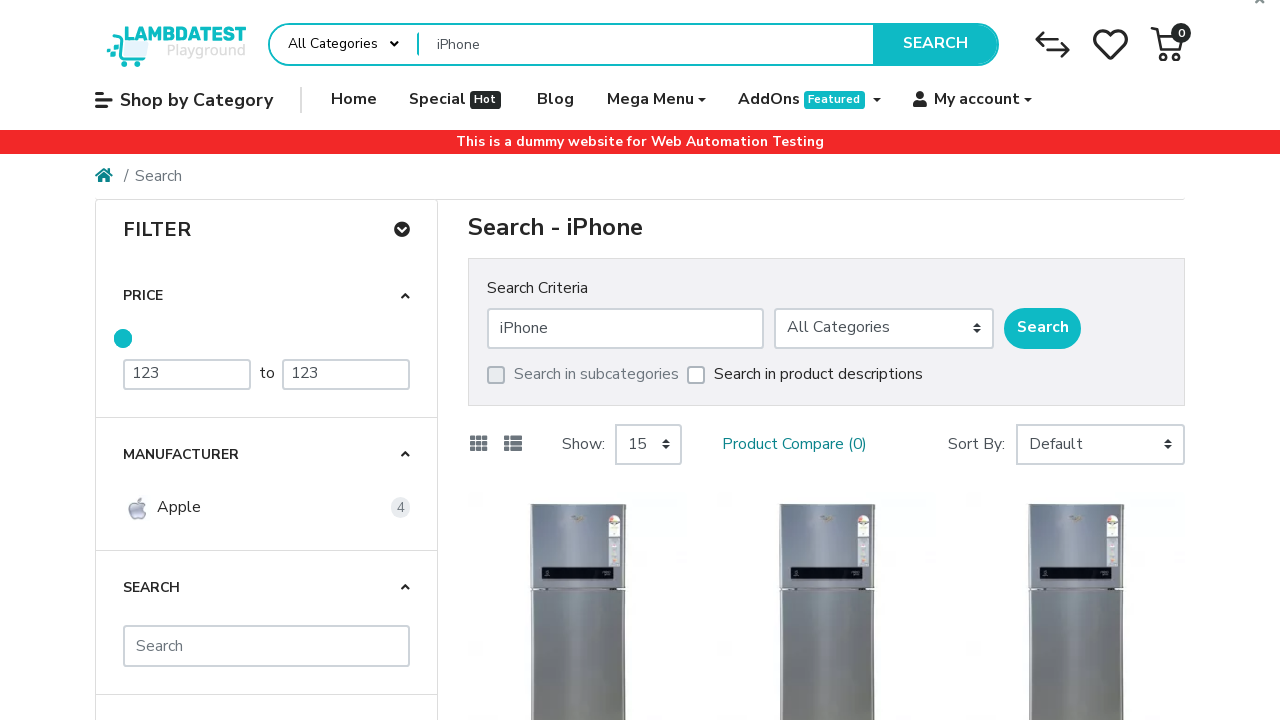

Verified page header displays 'Search - iPhone'
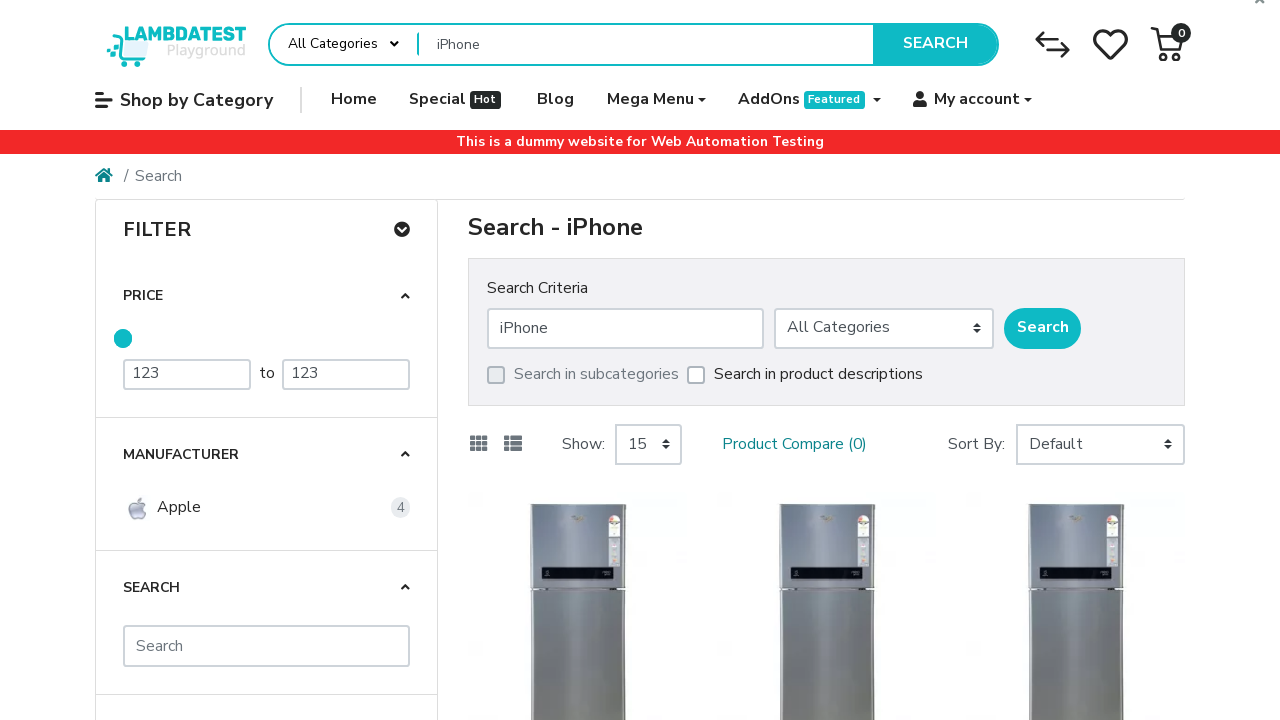

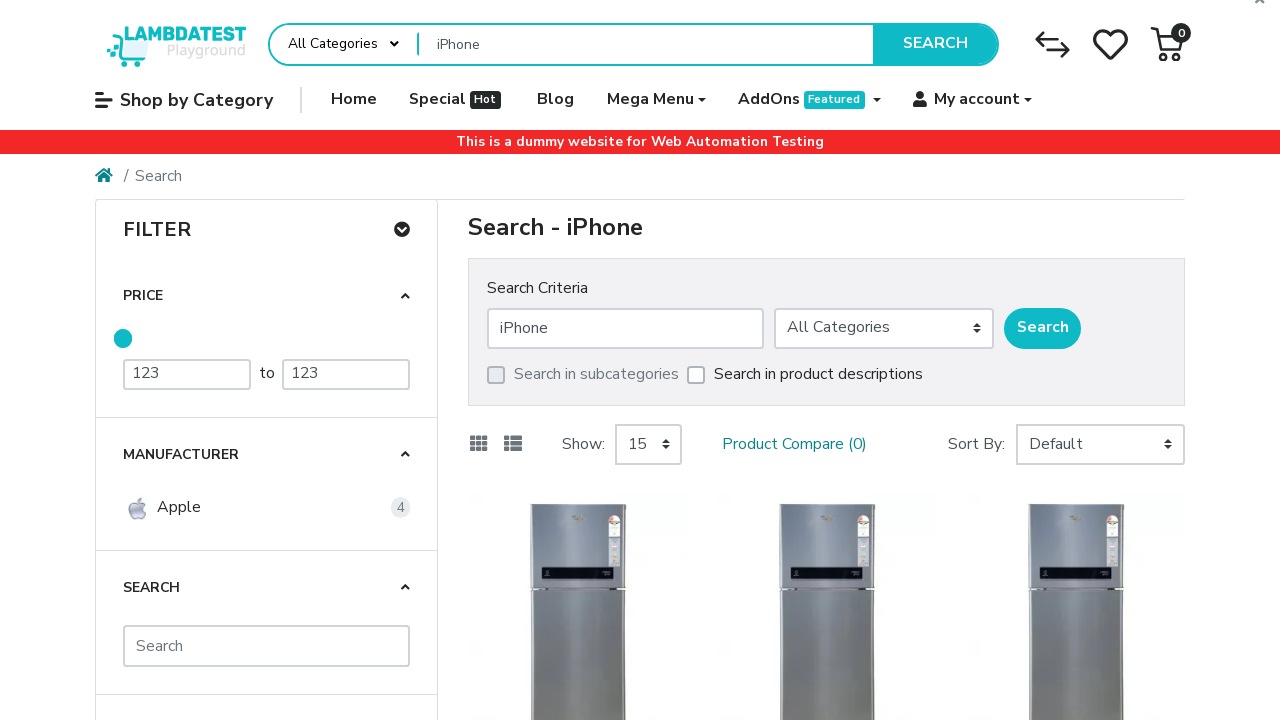